Tests registration form by filling required fields (first name, last name, city) and verifying successful registration message

Starting URL: http://suninjuly.github.io/registration1.html

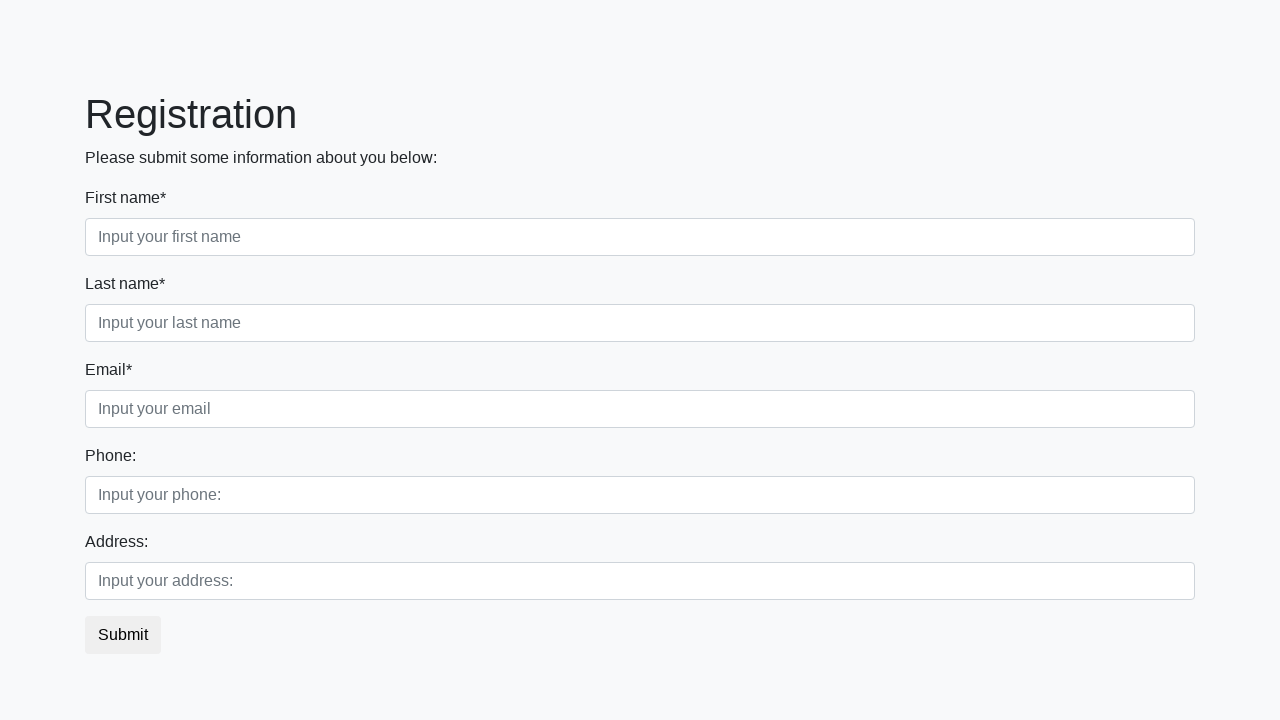

Filled first name field with 'Ivan' on .first_block .form-control.first
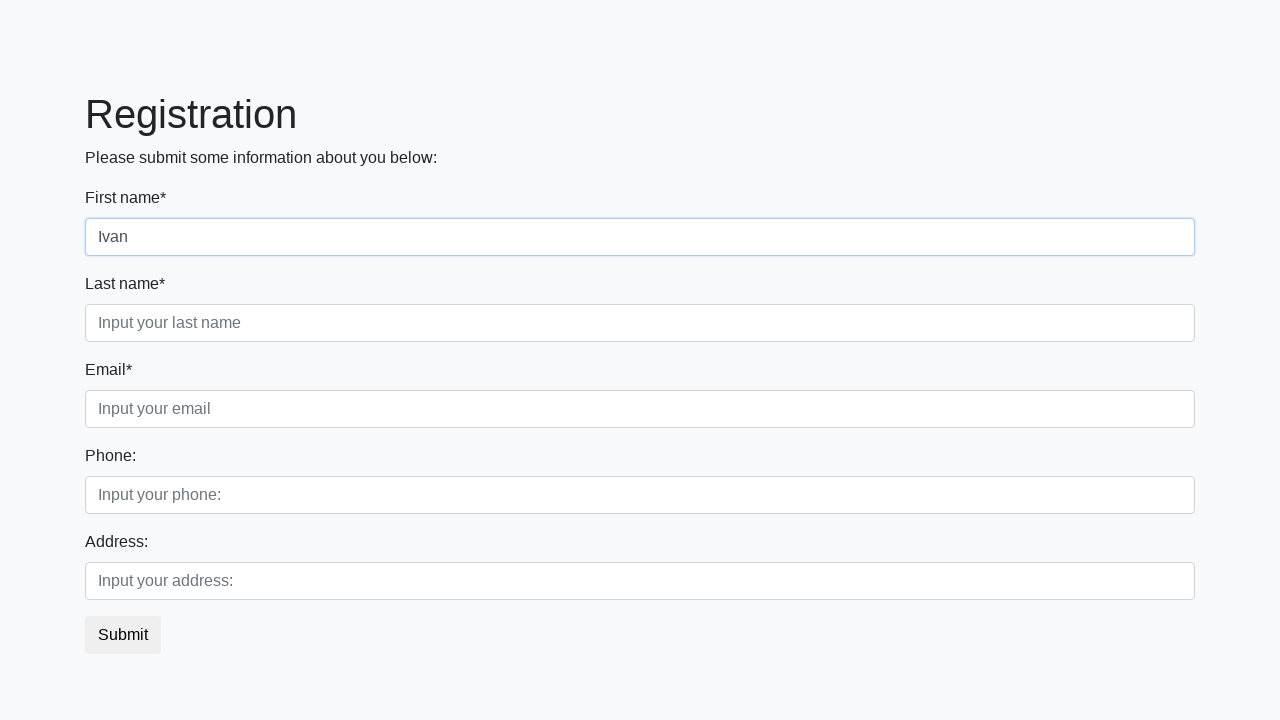

Filled last name field with 'Petrov' on .first_block .form-control.second
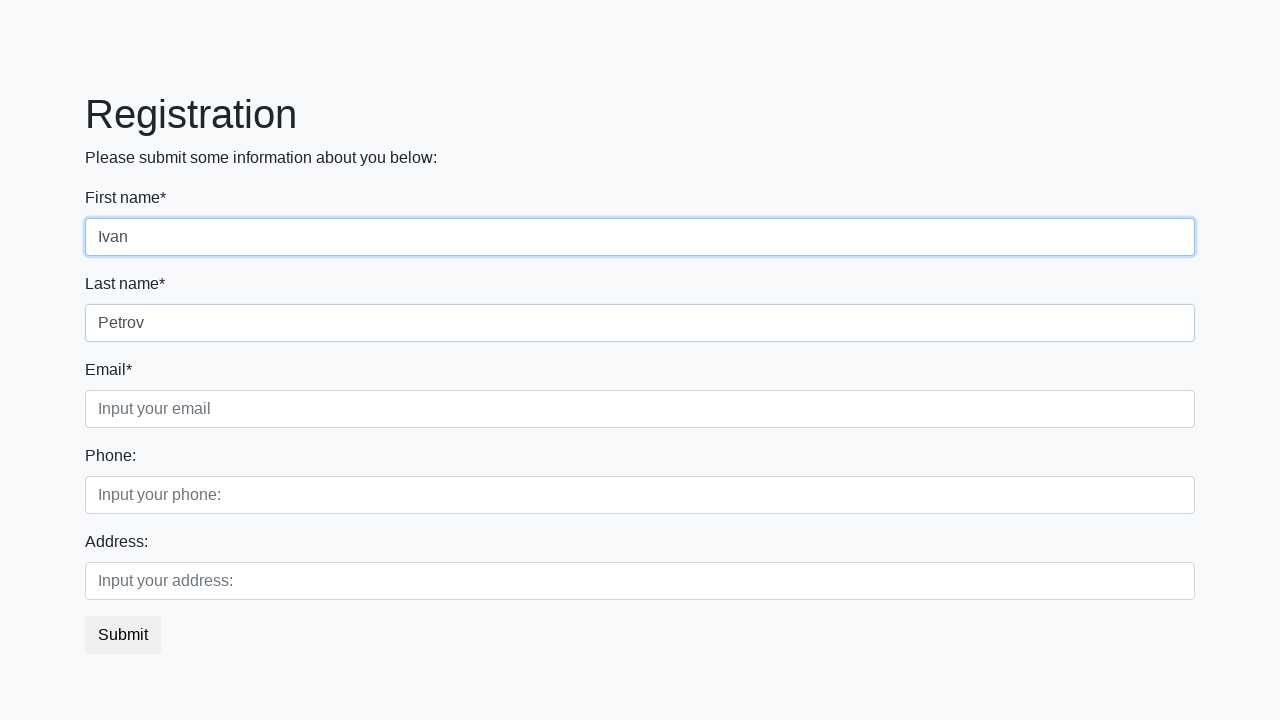

Filled city field with 'Smolensk' on .form-control.third
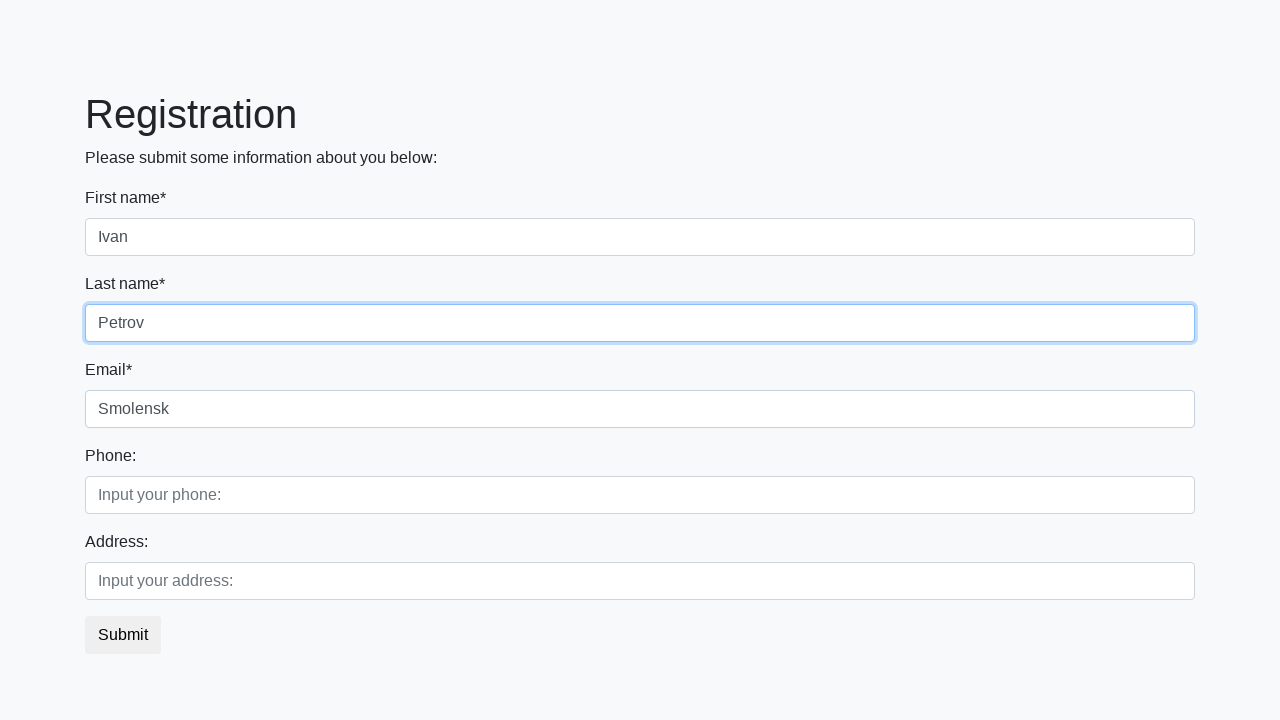

Clicked submit button to register at (123, 635) on button.btn
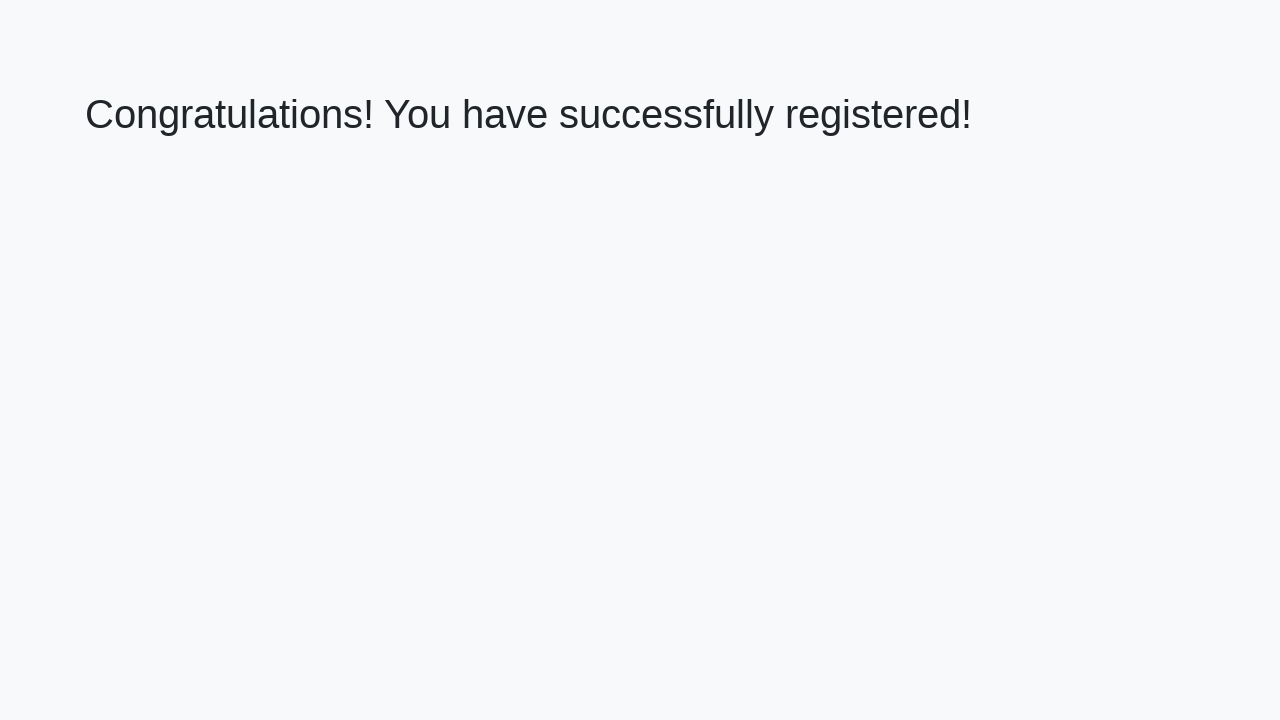

Success page loaded with heading element
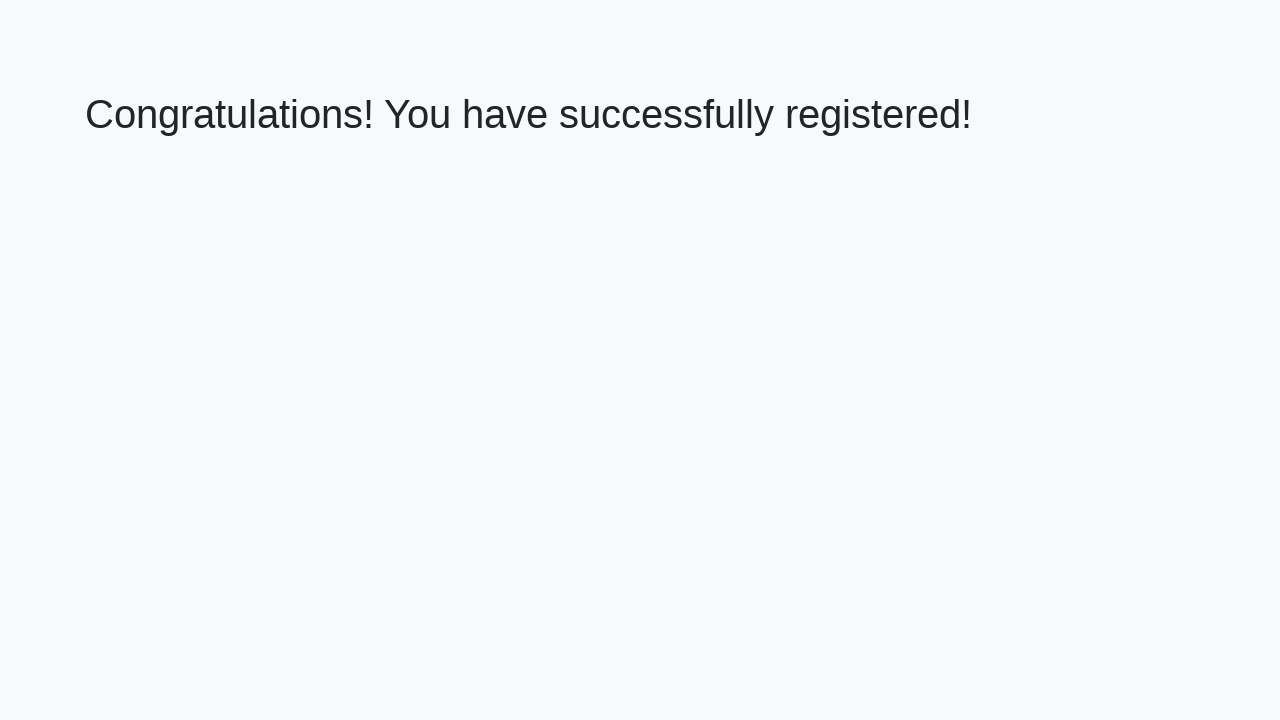

Retrieved welcome text from heading
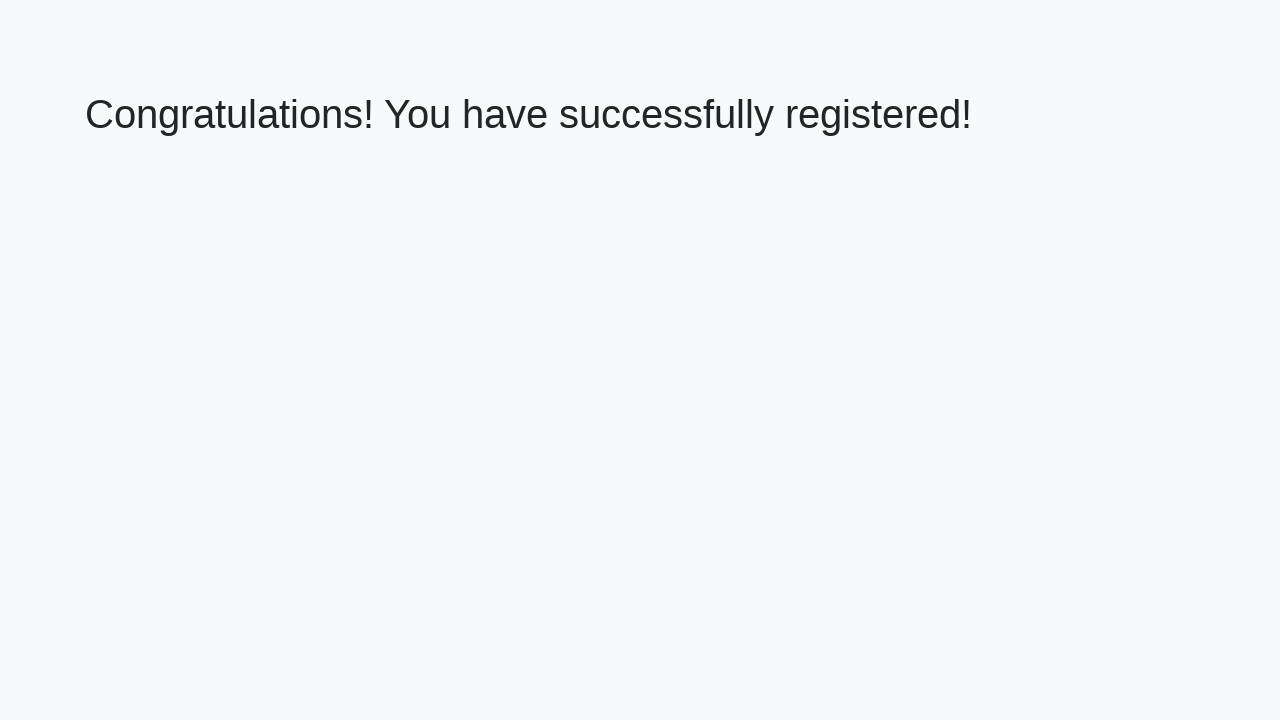

Verified successful registration message: 'Congratulations! You have successfully registered!'
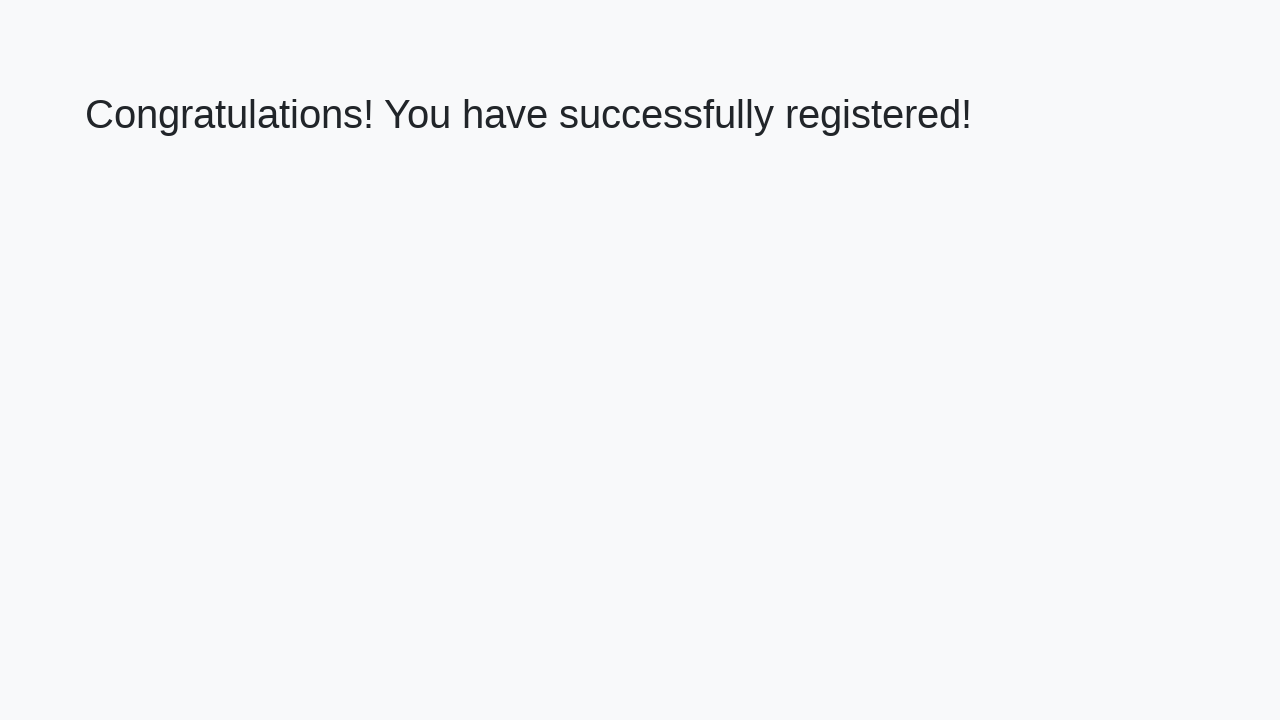

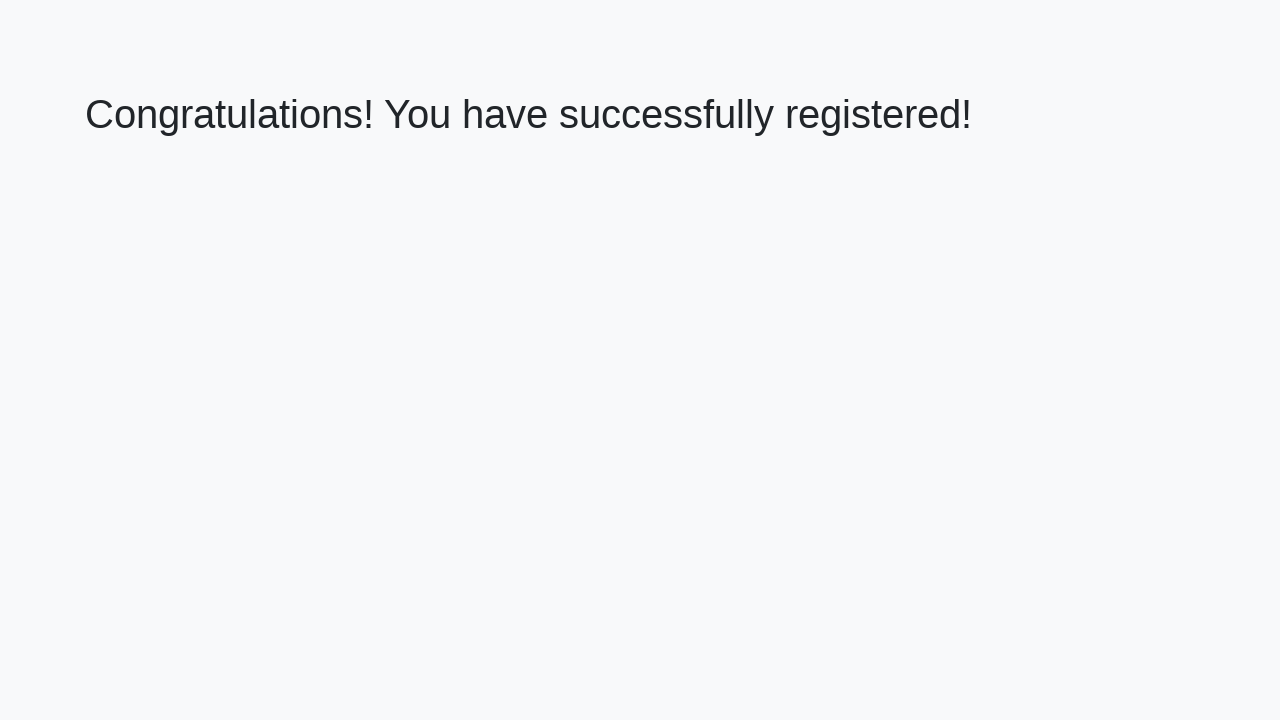